Tests the SpiceJet flight booking page by interacting with the origin/destination input field using action chains to move to the element, click, and enter a city code

Starting URL: https://www.spicejet.com/

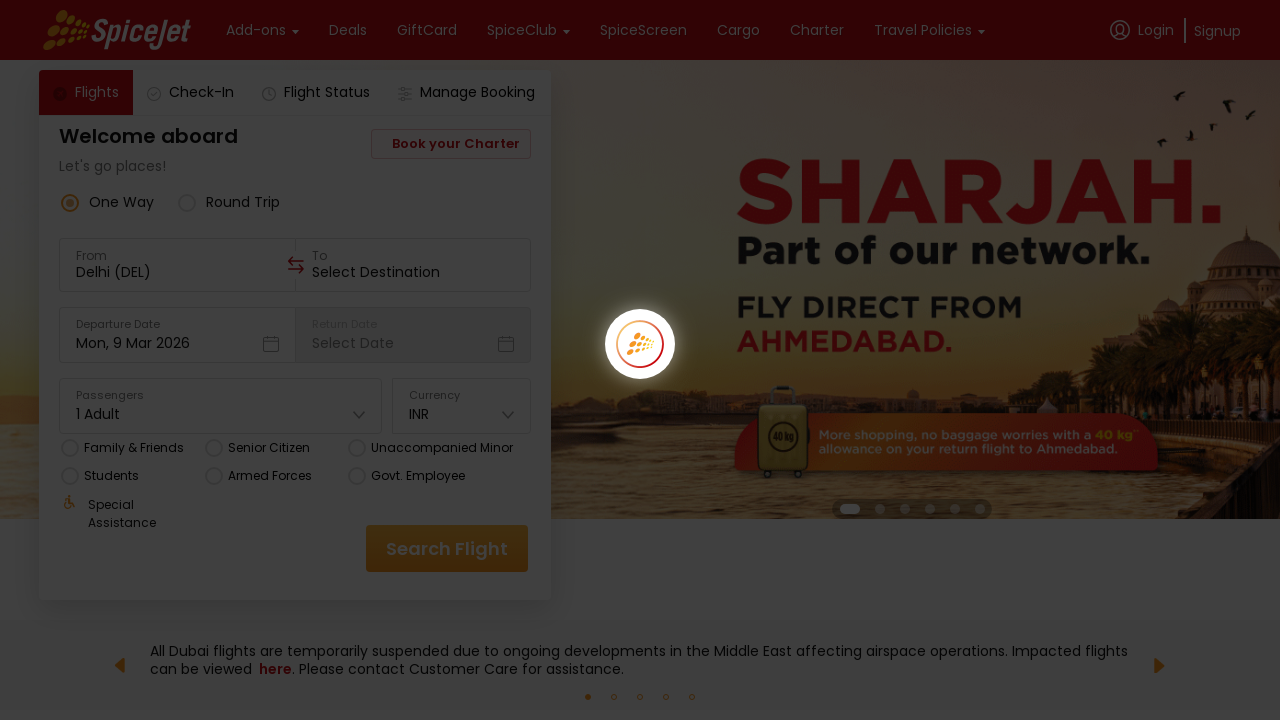

Located origin input field element
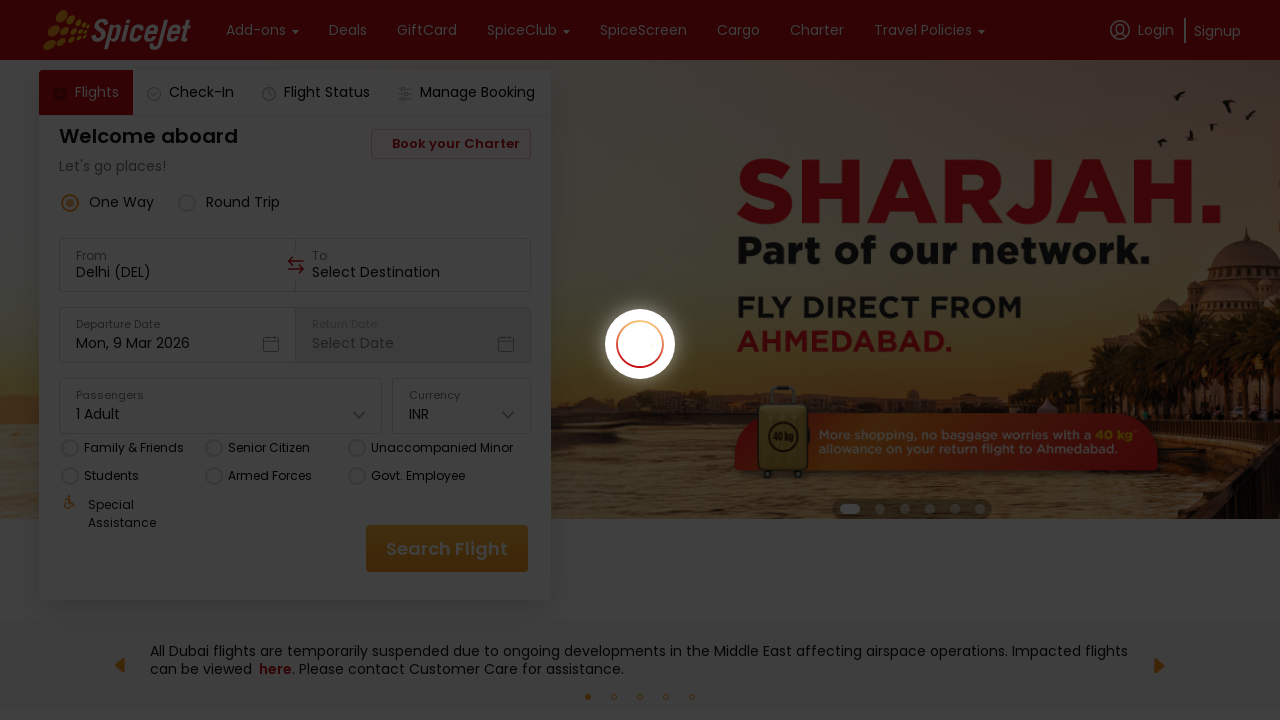

Clicked on origin input field at (178, 278) on div[data-testid='to-testID-origin'] input
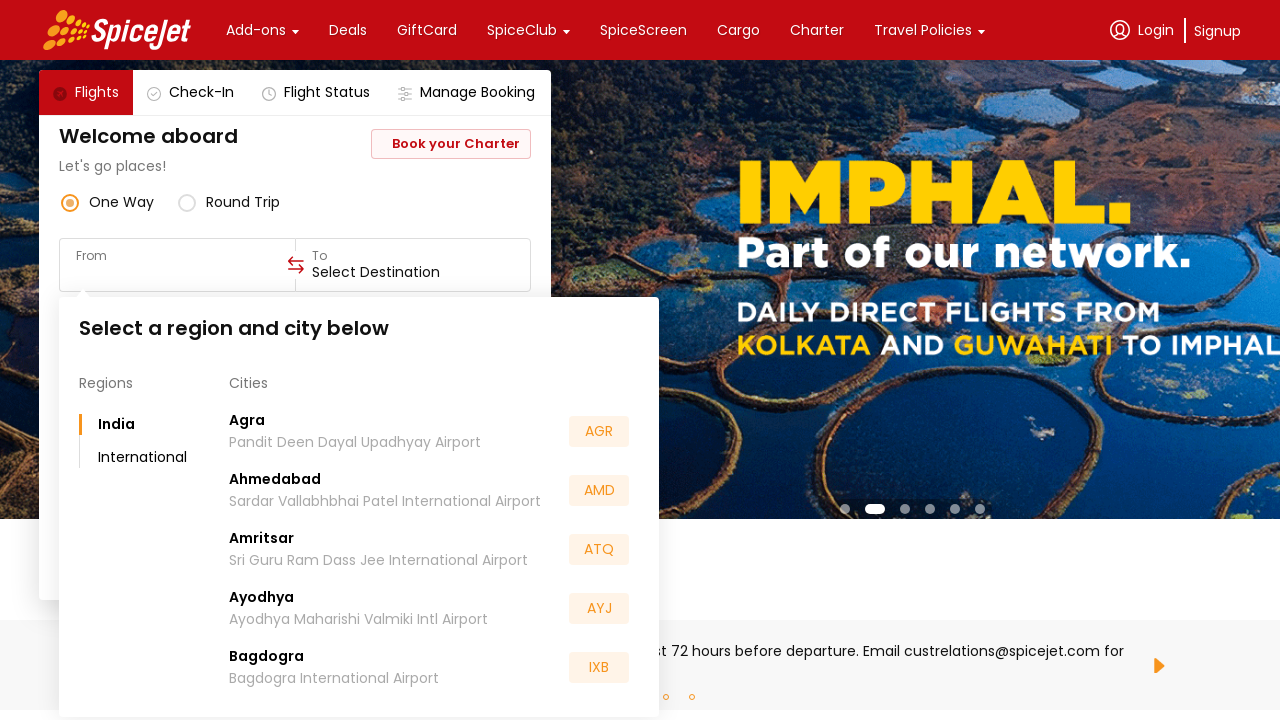

Entered city code 'BBSR' in origin field on div[data-testid='to-testID-origin'] input
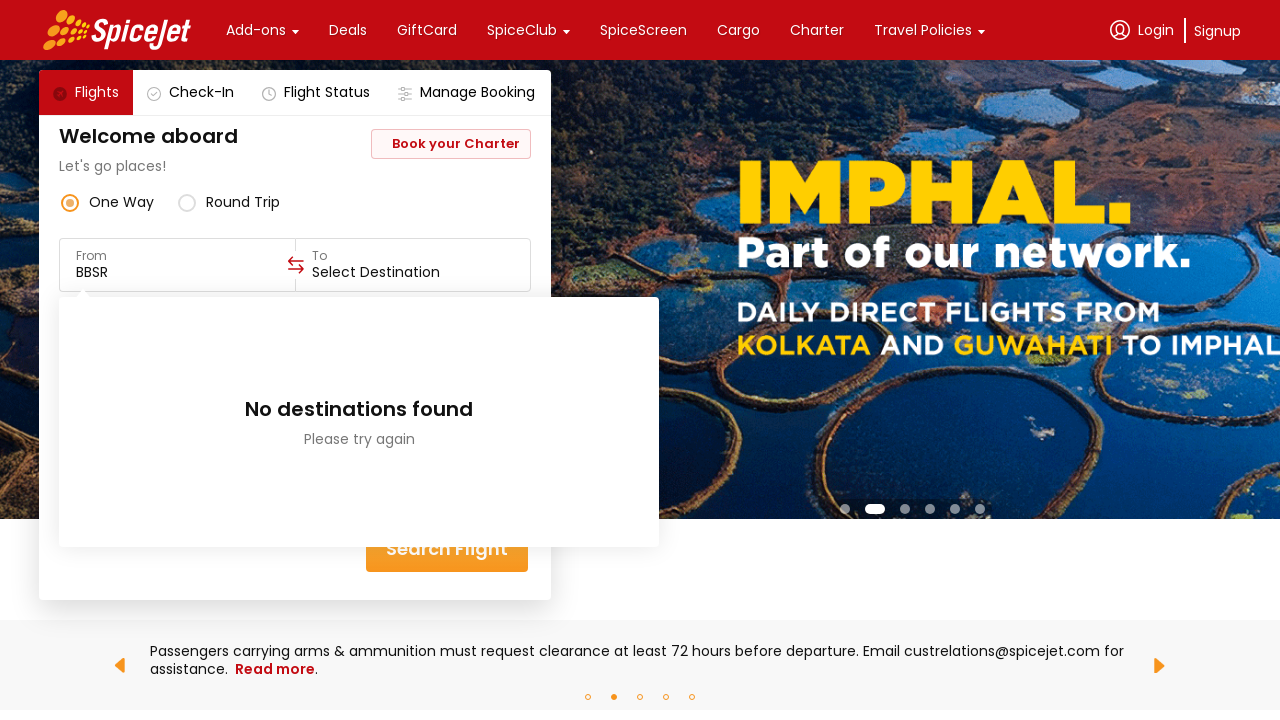

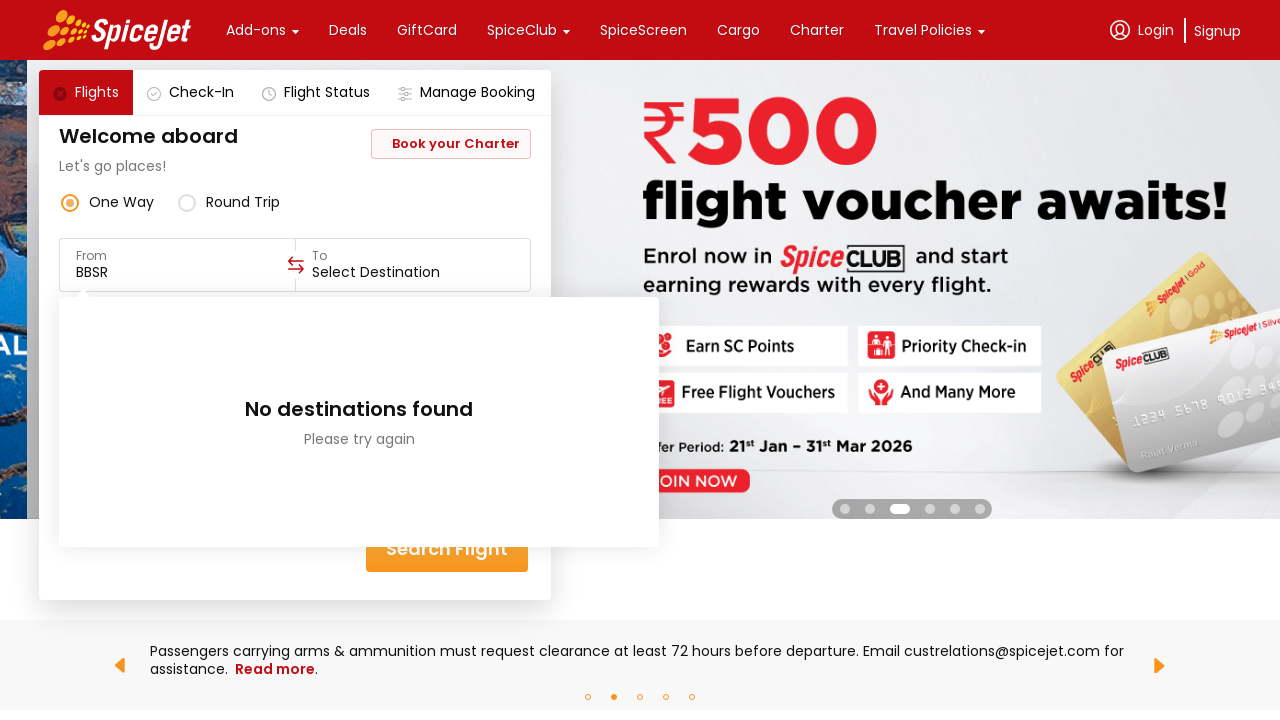